Tests that an error message is displayed when attempting to login without entering a username

Starting URL: https://www.saucedemo.com/

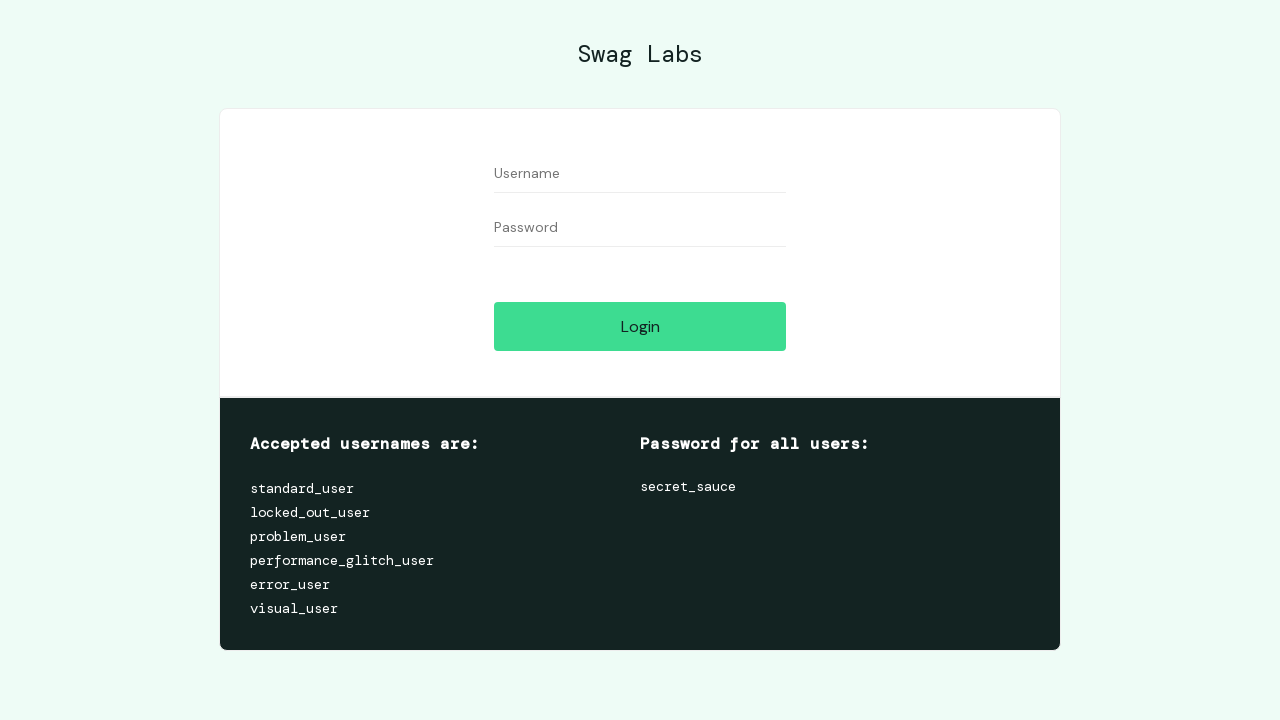

Clicked login button without entering username or password at (640, 326) on #login-button
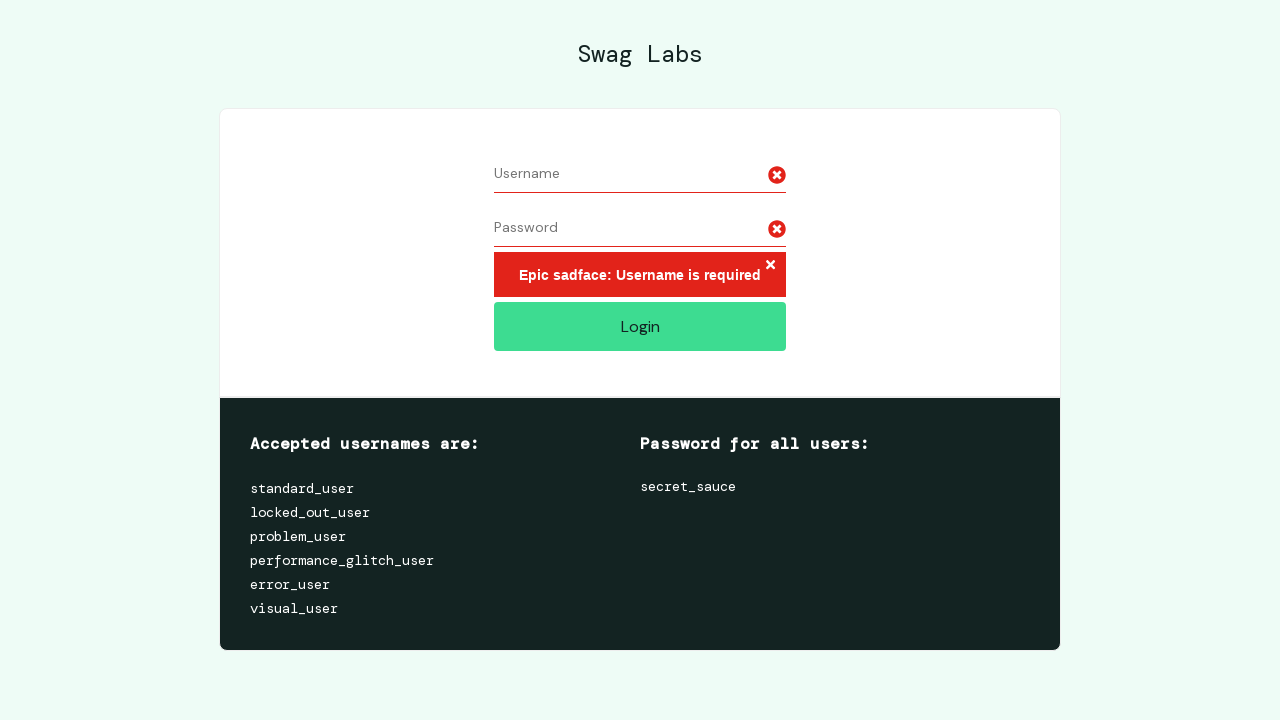

Located error message element
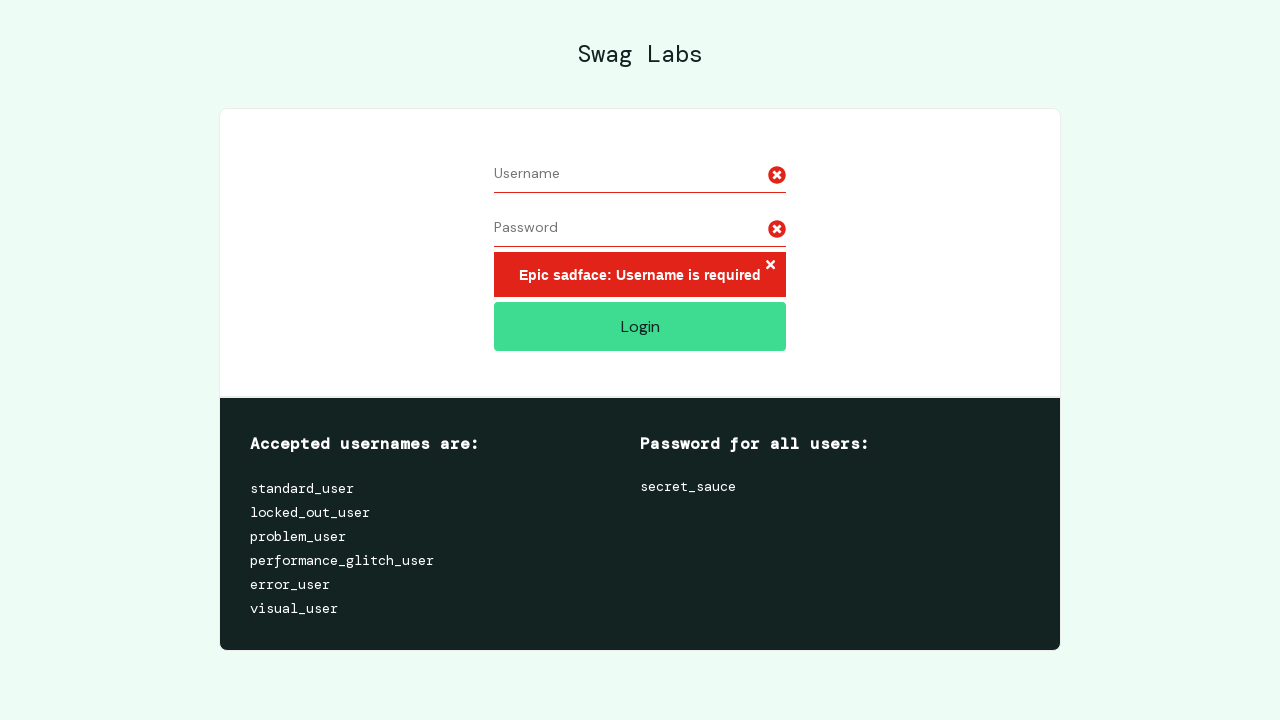

Error message is now visible - missing username error displayed
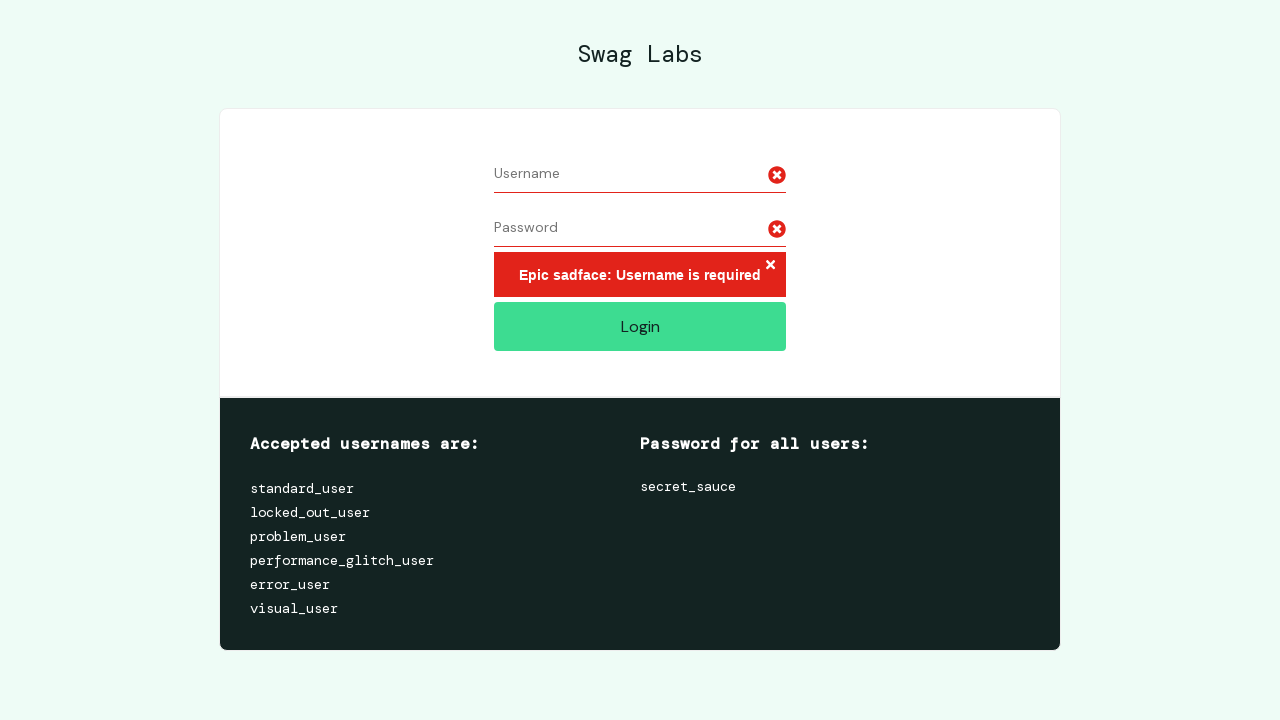

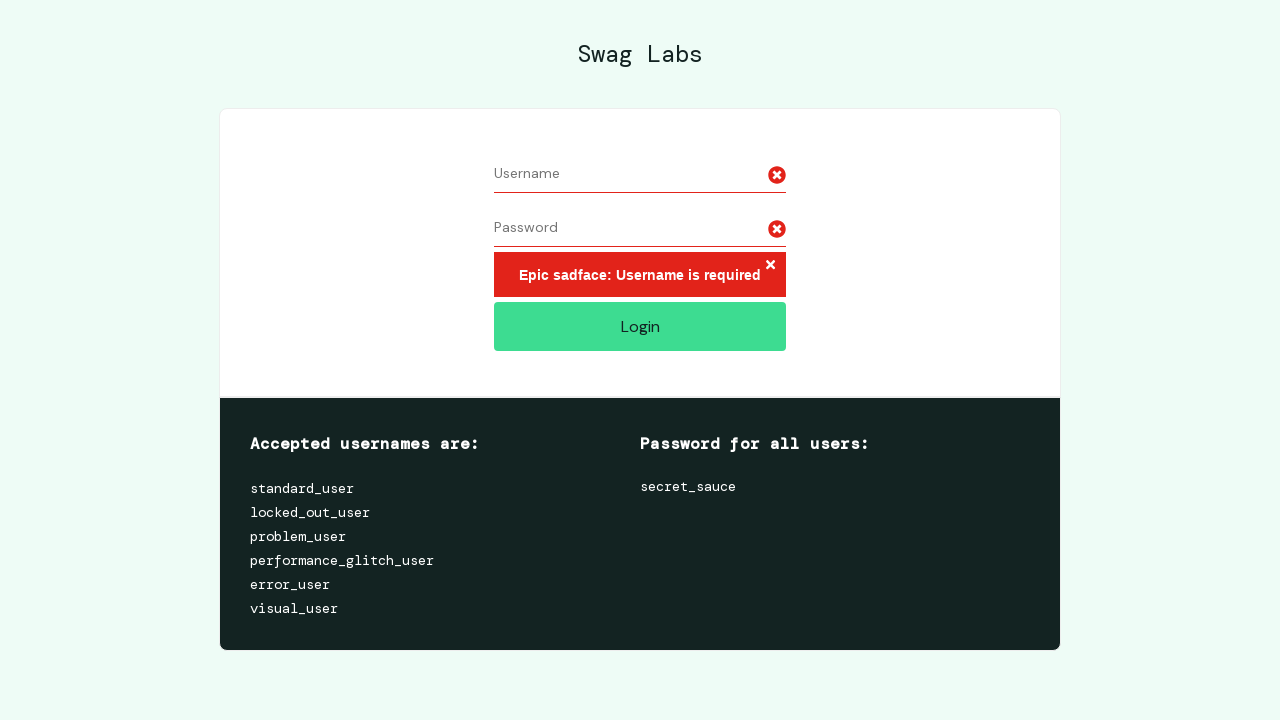